Tests dropdown selection functionality by selecting options using different methods (by index and by visible text)

Starting URL: https://www.leafground.com/select.xhtml

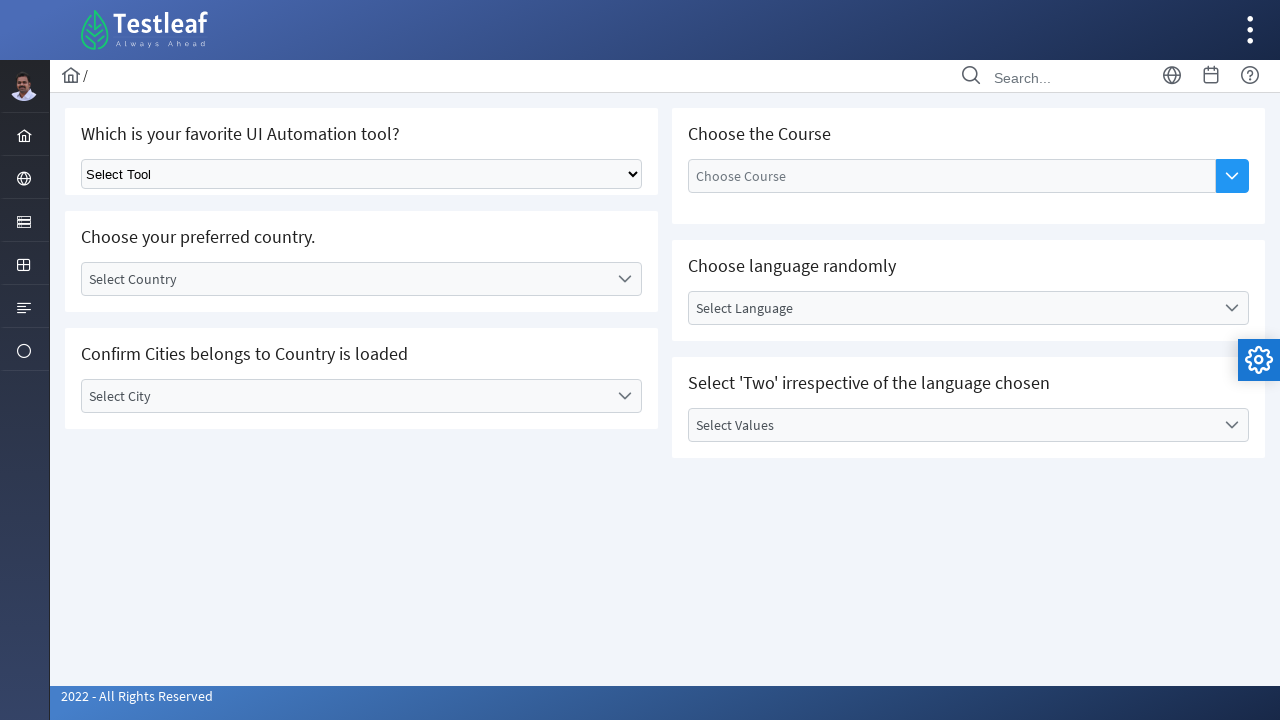

Waited for dropdown element to be available
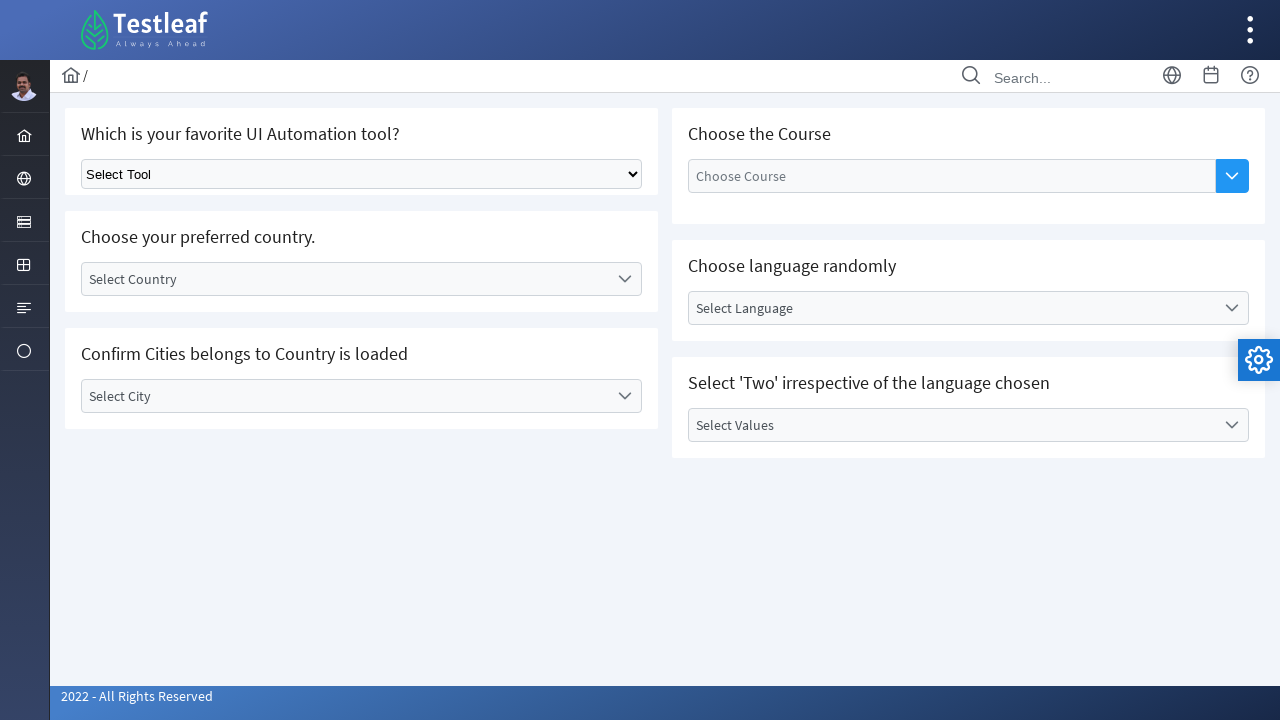

Selected dropdown option by index 2 (3rd option) on select.ui-selectonemenu
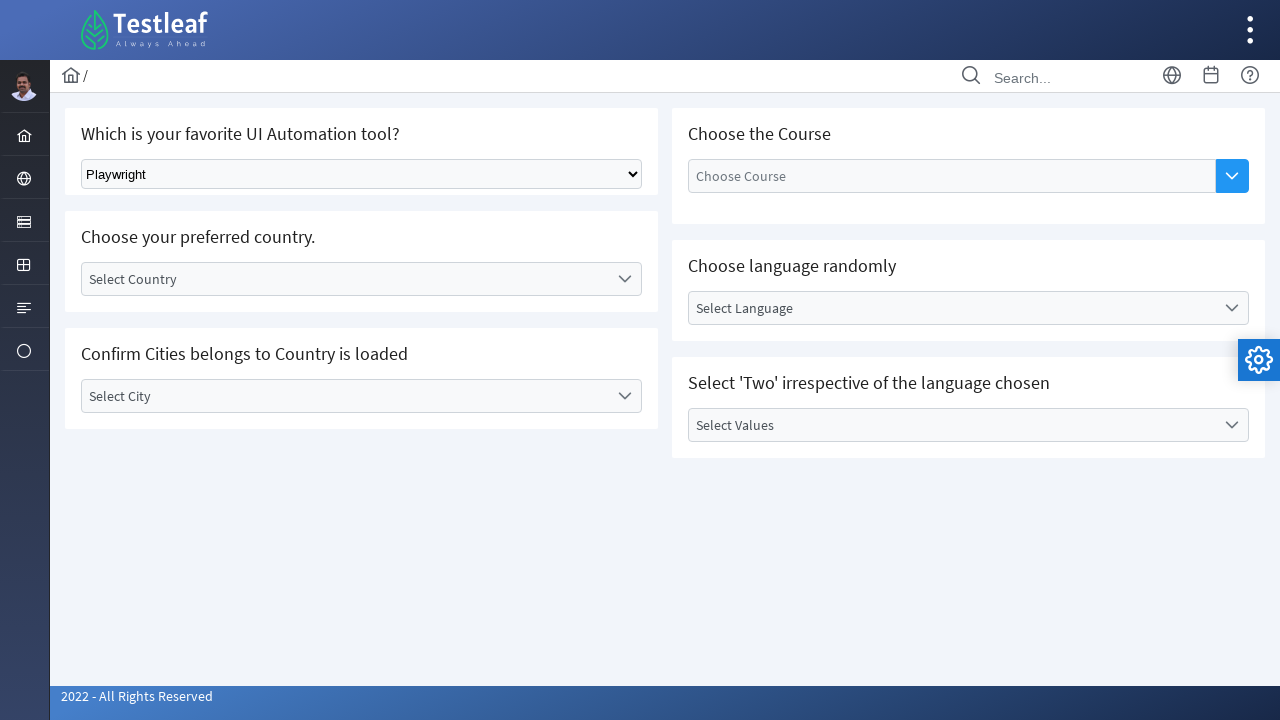

Waited 1000ms for selection to register
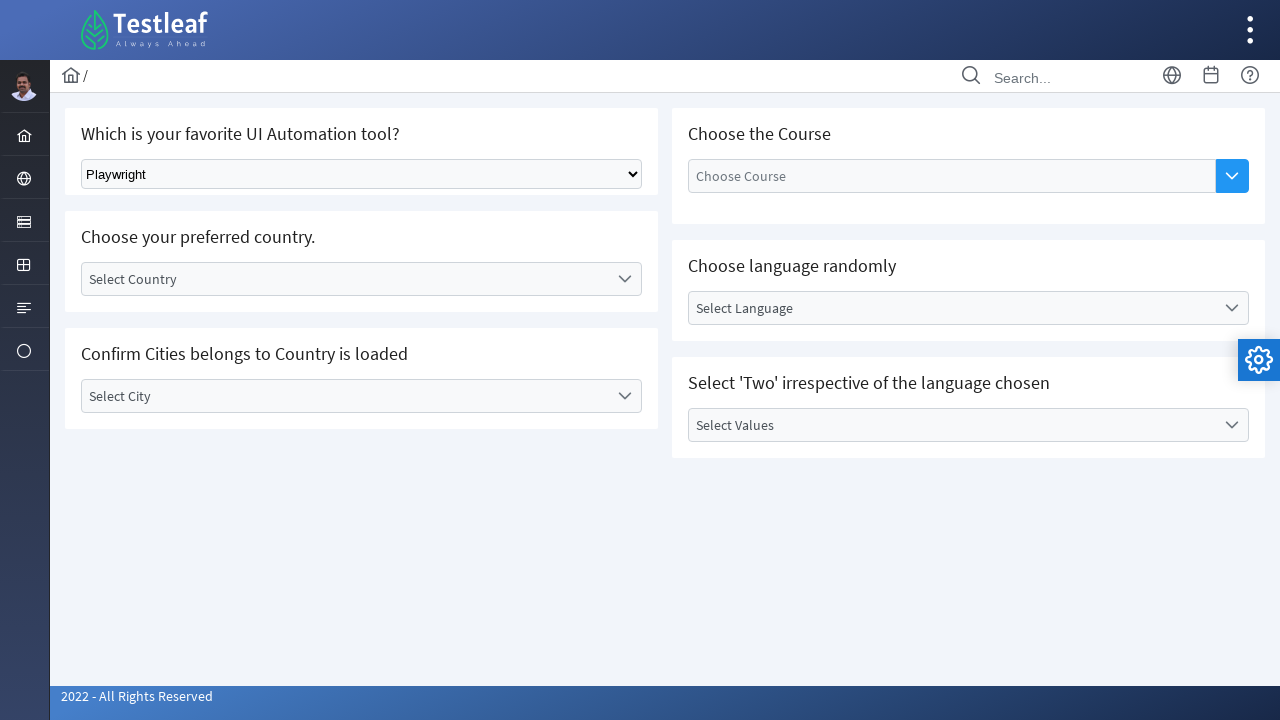

Selected dropdown option by visible text 'Selenium' on select.ui-selectonemenu
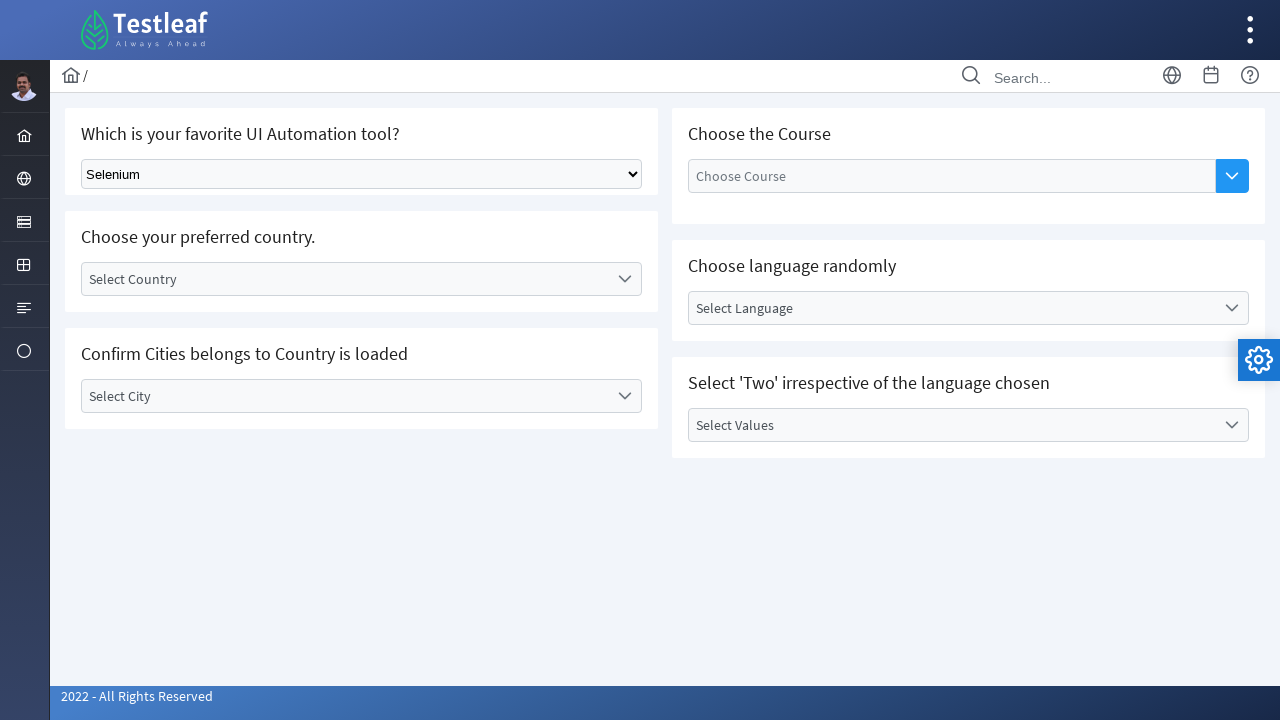

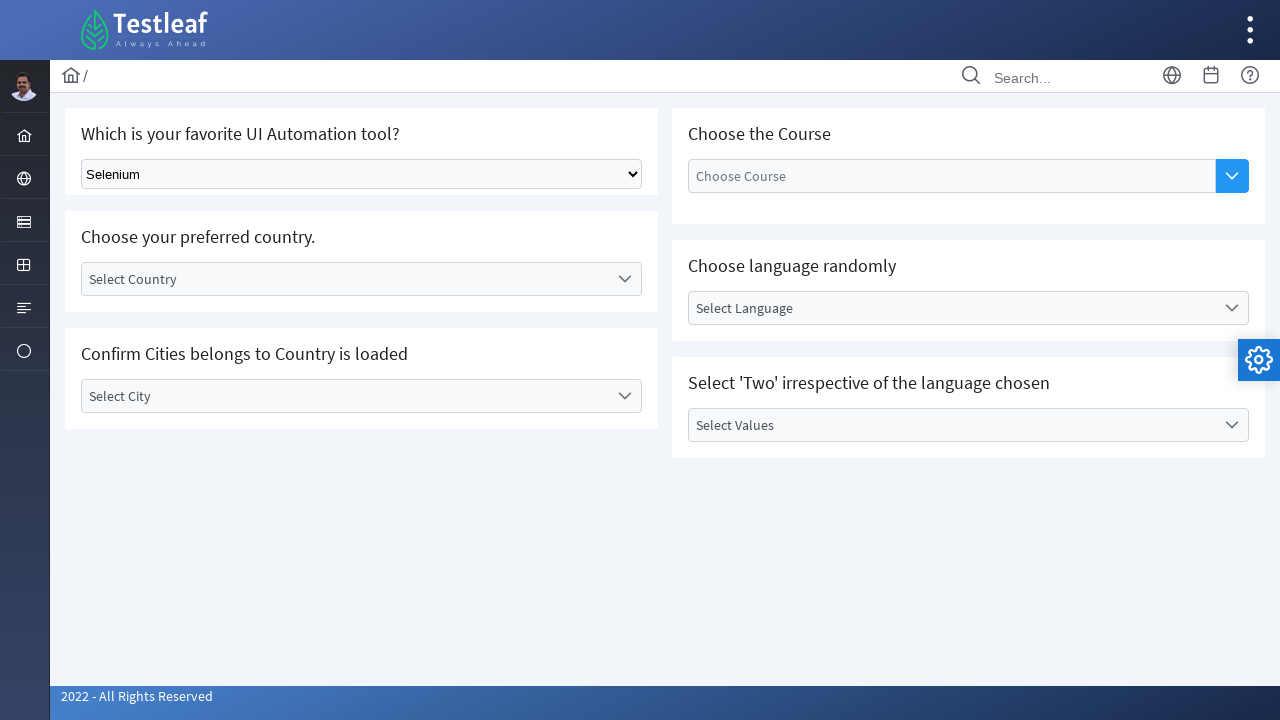